Tests the age form by entering a name and age, then submitting the form

Starting URL: https://uljanovs.github.io/site/examples/age

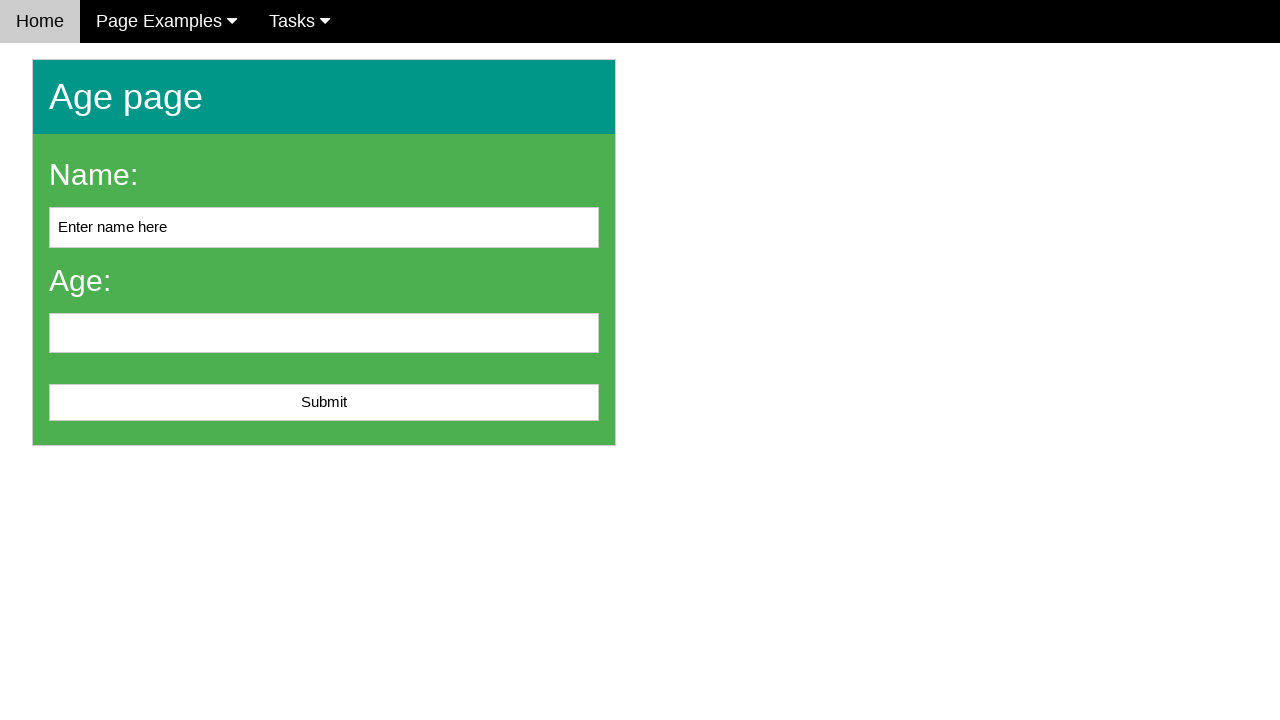

Cleared the name input field on #name
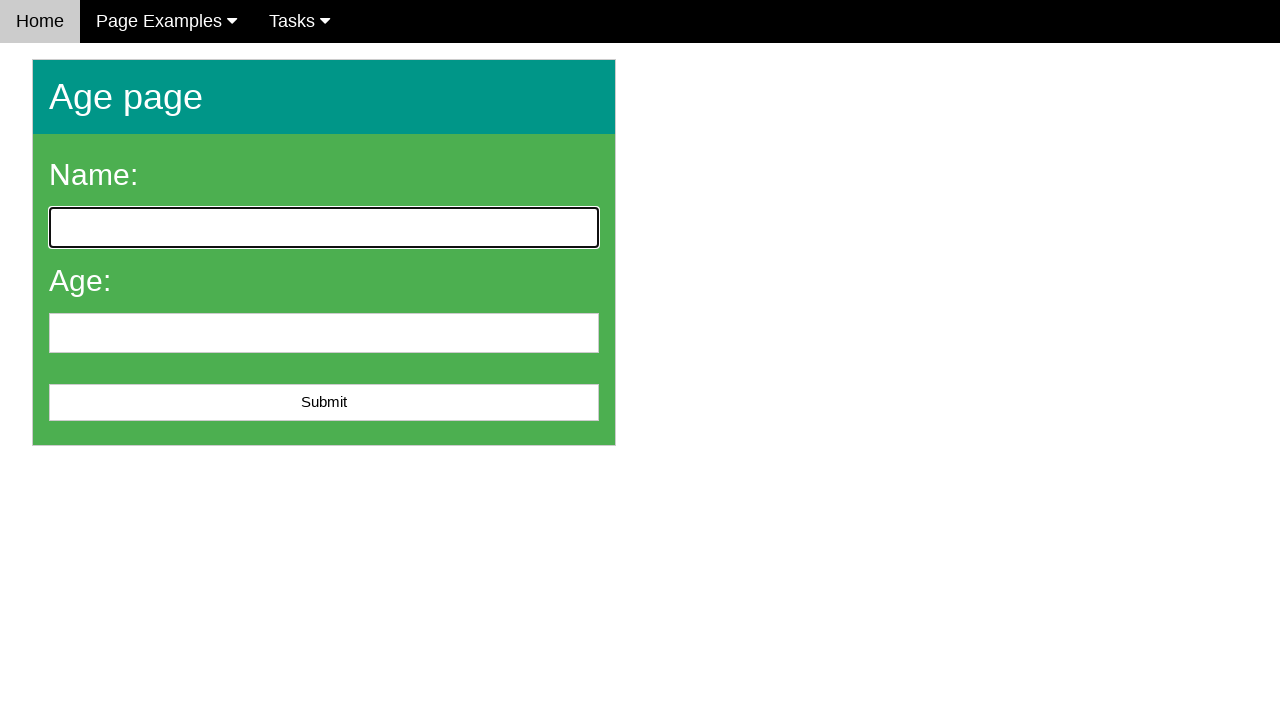

Filled name field with 'John Smith' on #name
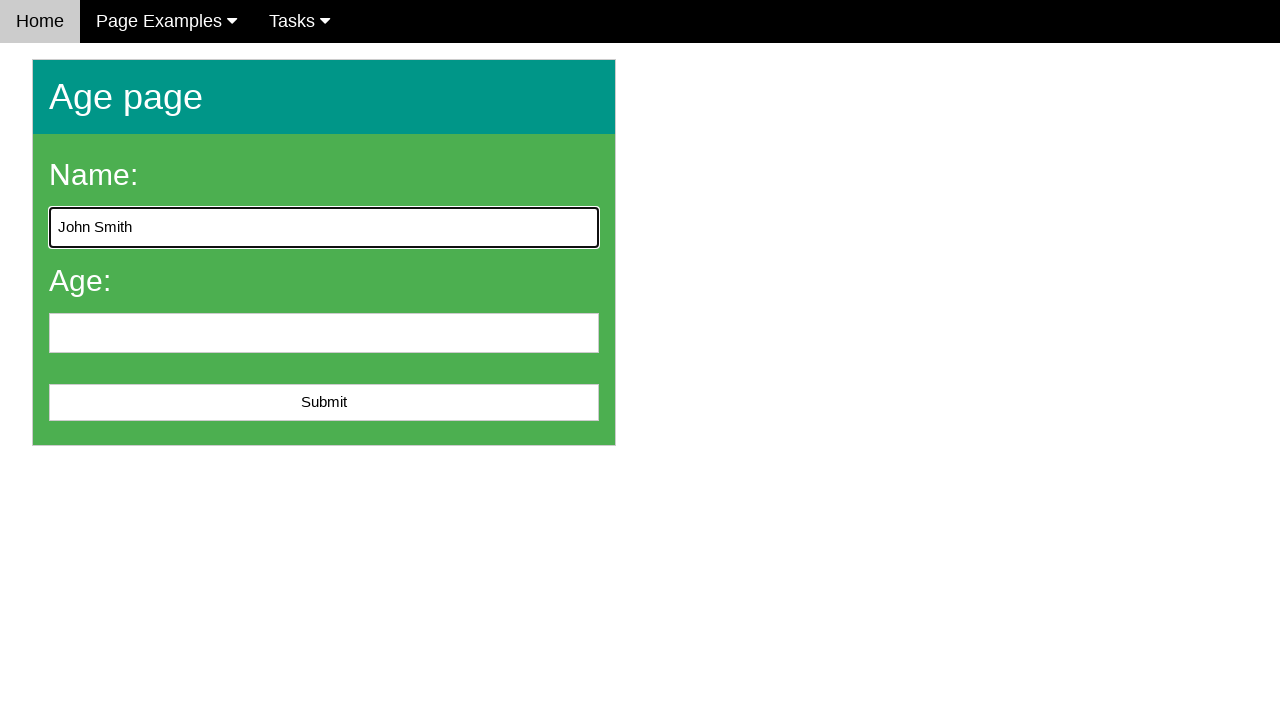

Filled age field with '28' on #age
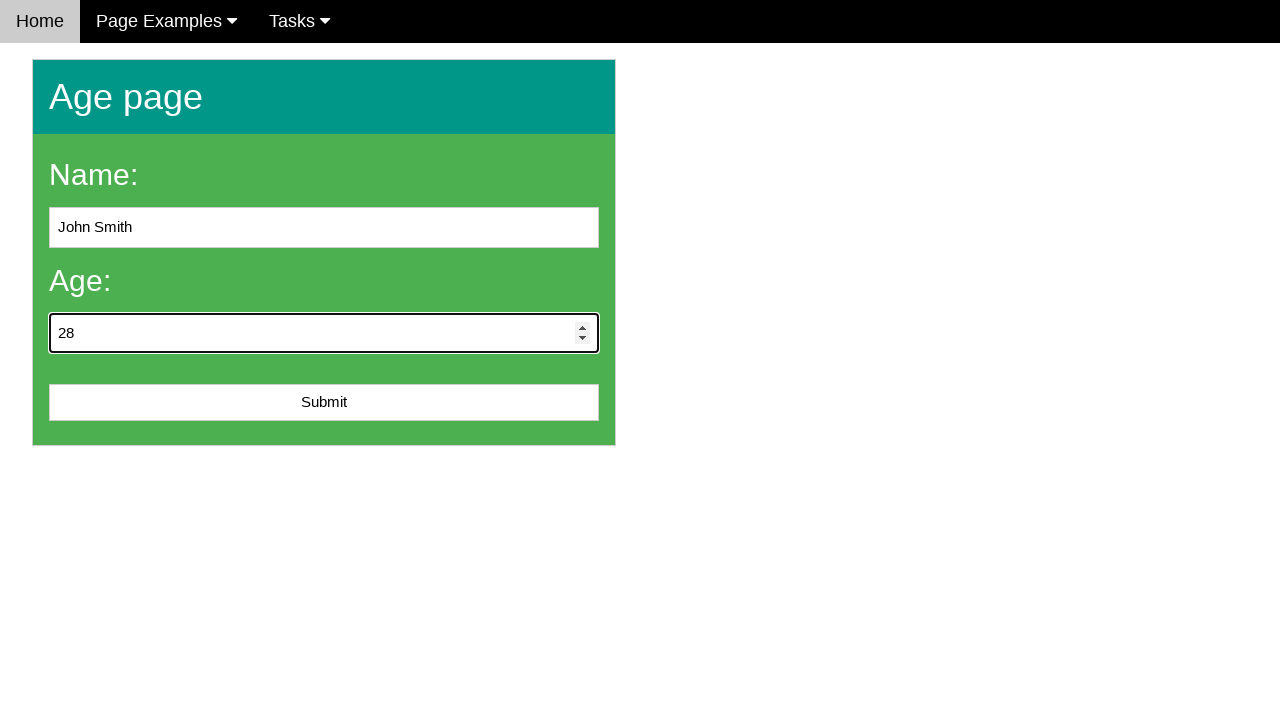

Clicked submit button to submit the age form at (324, 403) on #submit
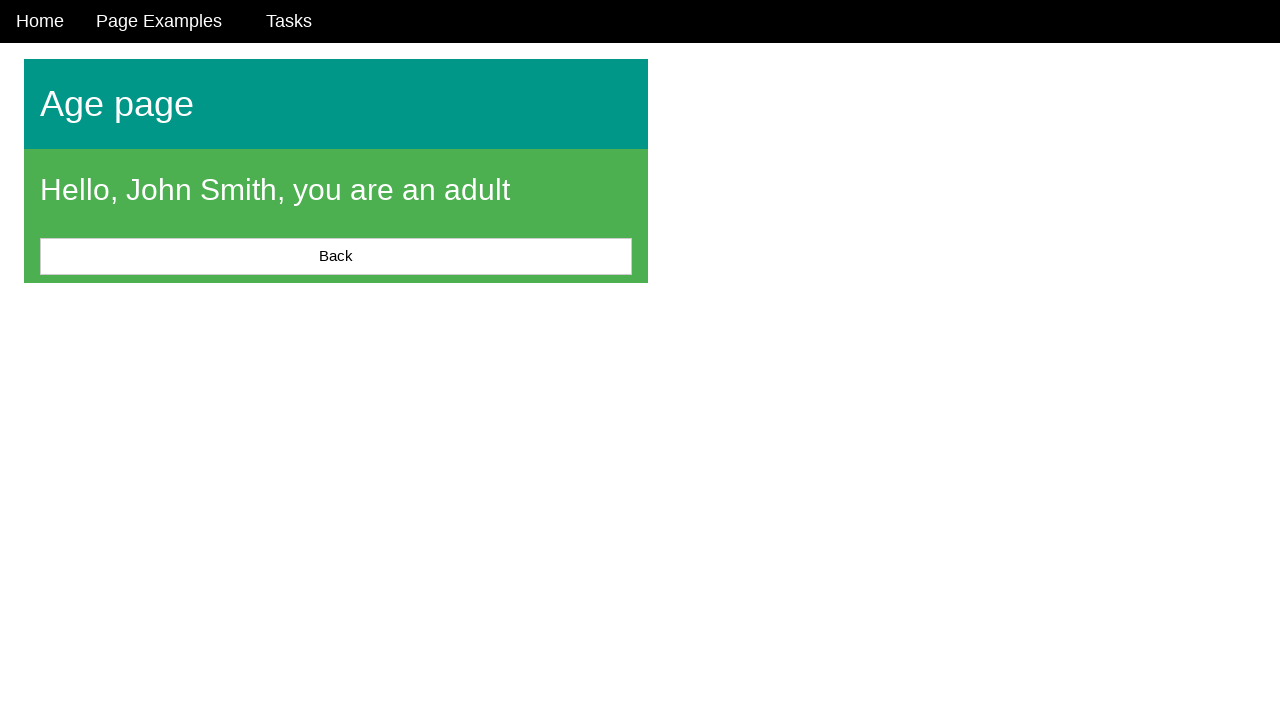

Form submission message appeared
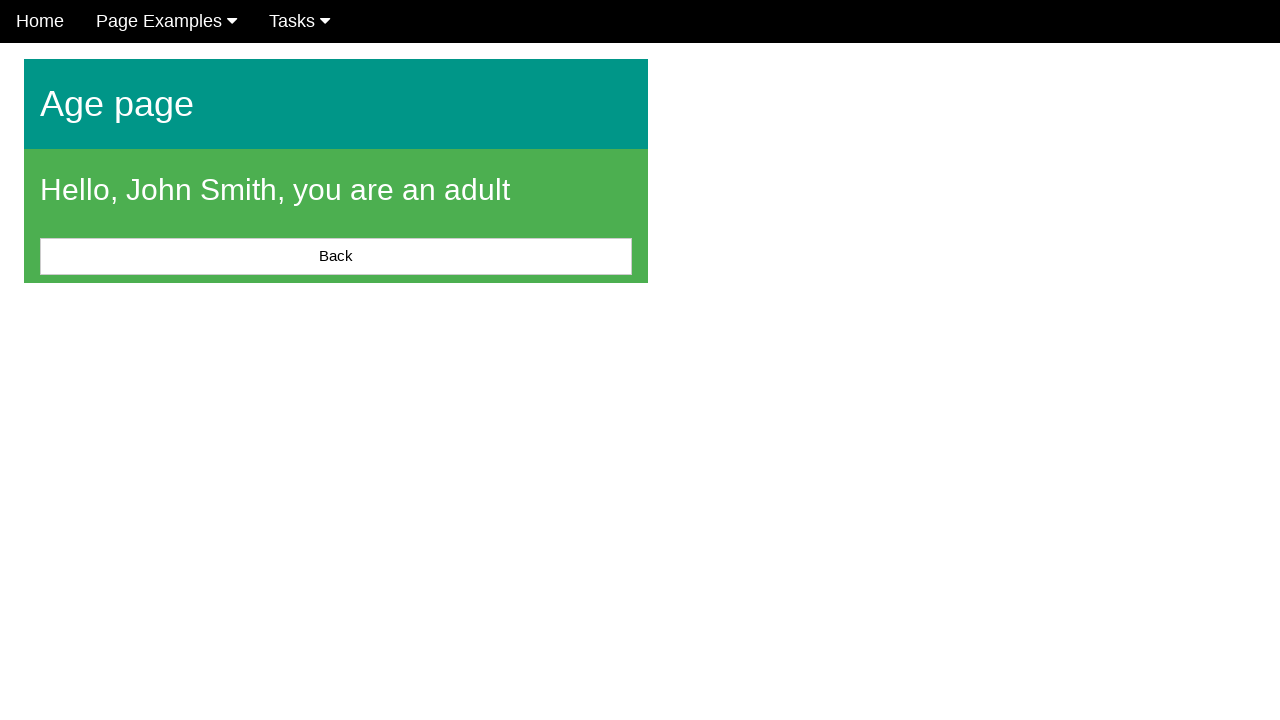

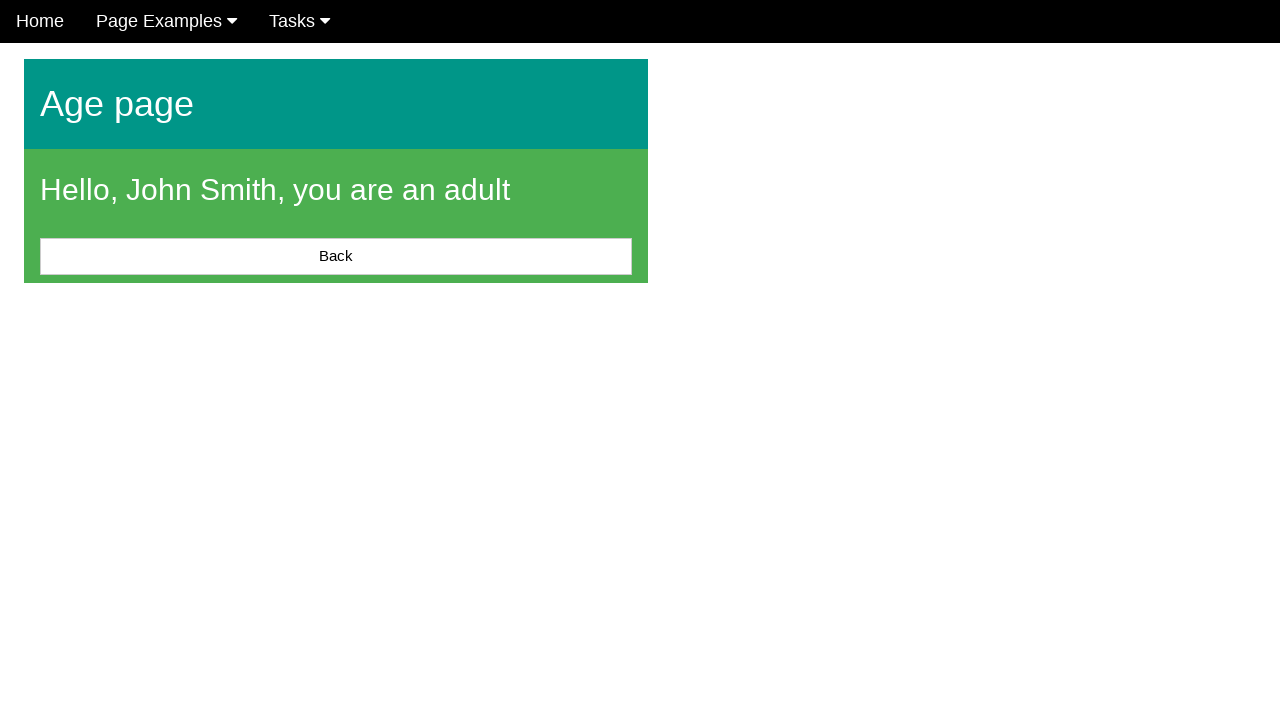